Demonstrates window/tab handling by clicking a link on the login page that opens a new window, then switching between the parent and child windows.

Starting URL: https://opensource-demo.orangehrmlive.com/web/index.php/auth/login

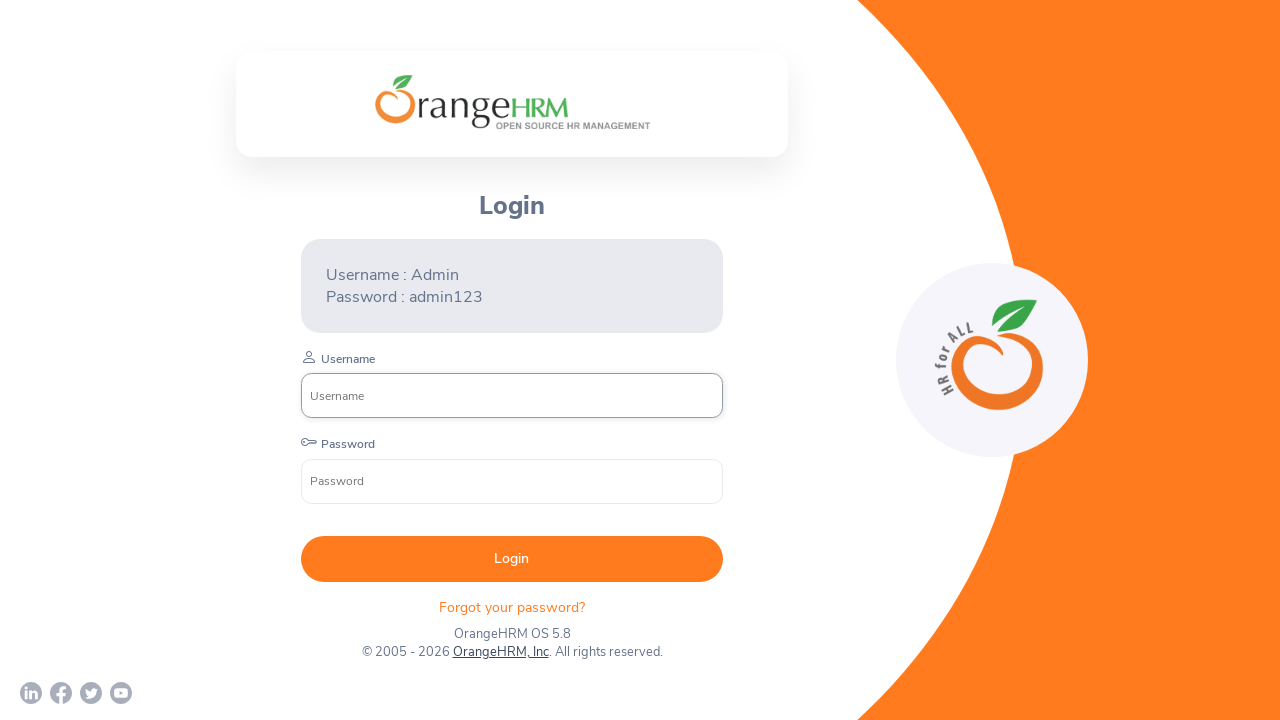

Waited for login page to load with networkidle state
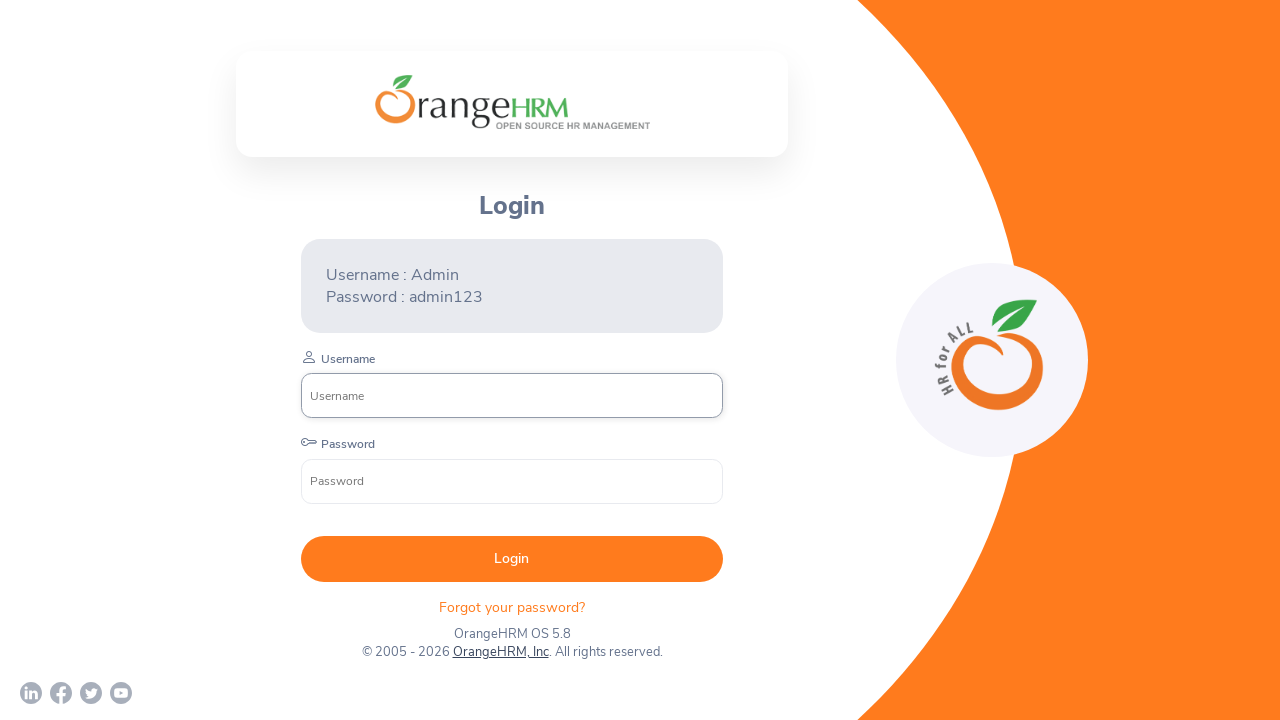

Clicked link that opens a new window at (500, 652) on xpath=//*[@id='app']/div[1]/div/div[1]/div/div[2]/div[3]/div[2]/p[2]/a
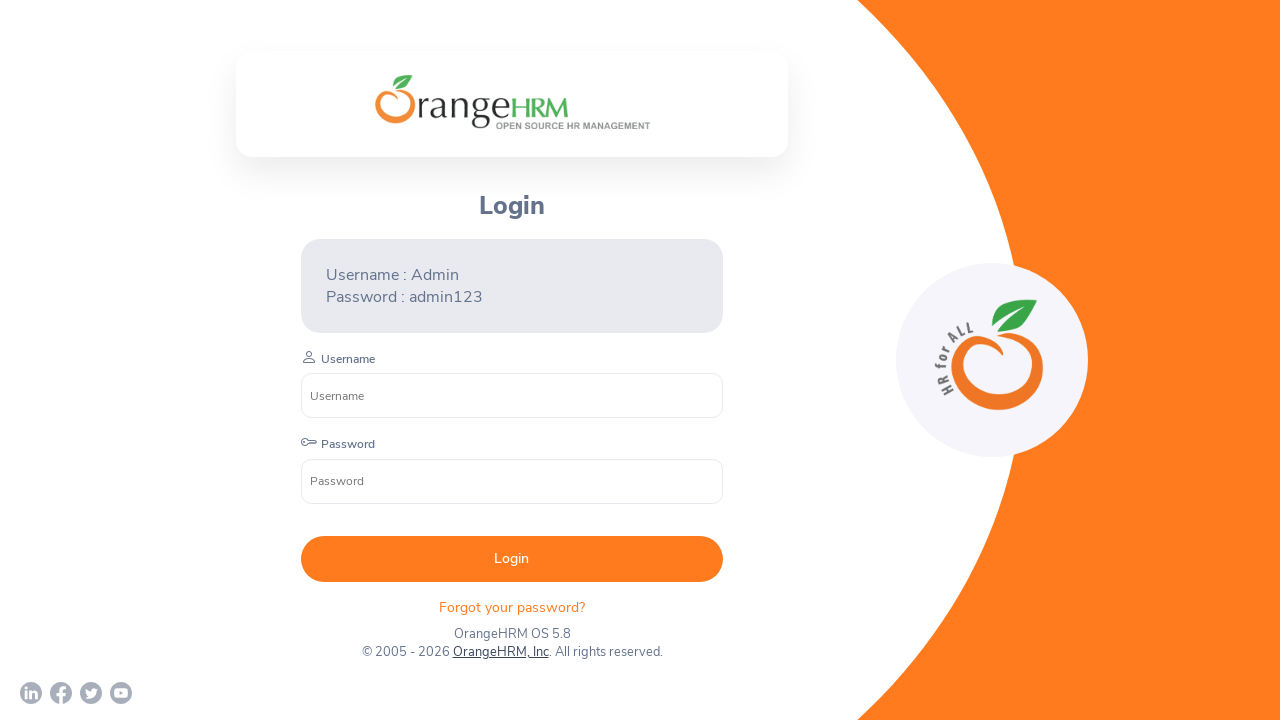

Captured new child window/tab
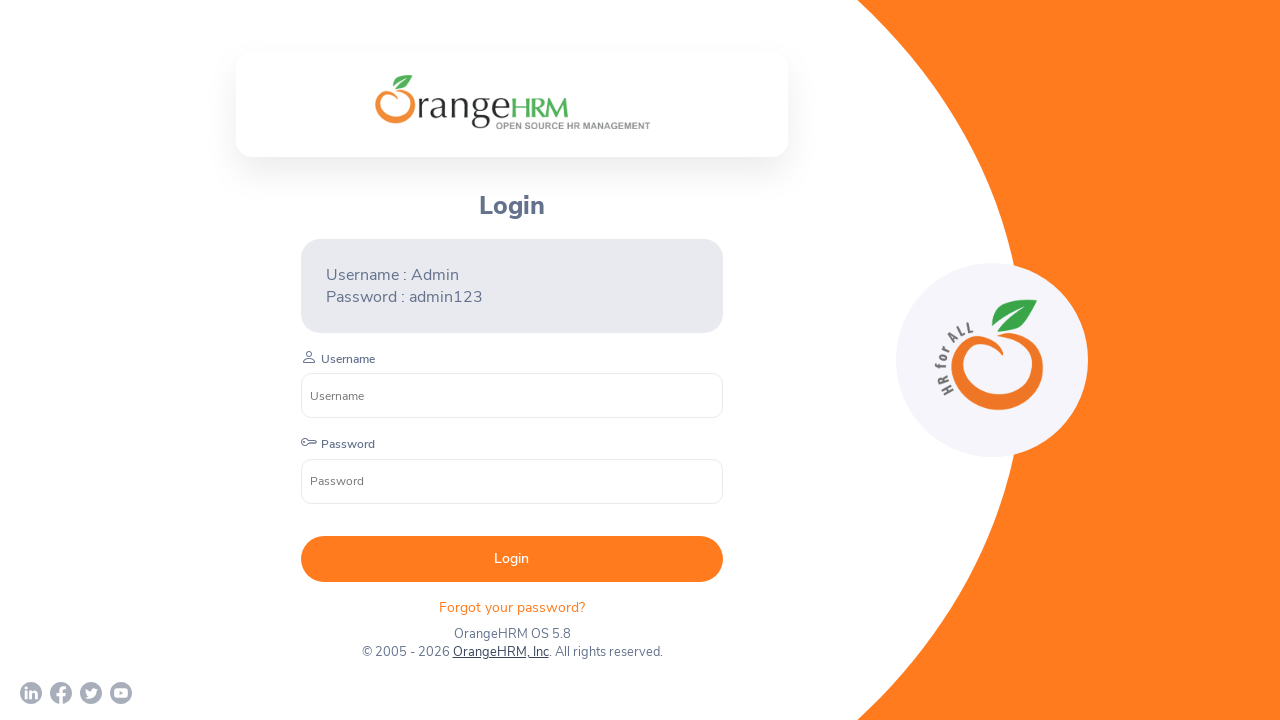

Waited for child page to load
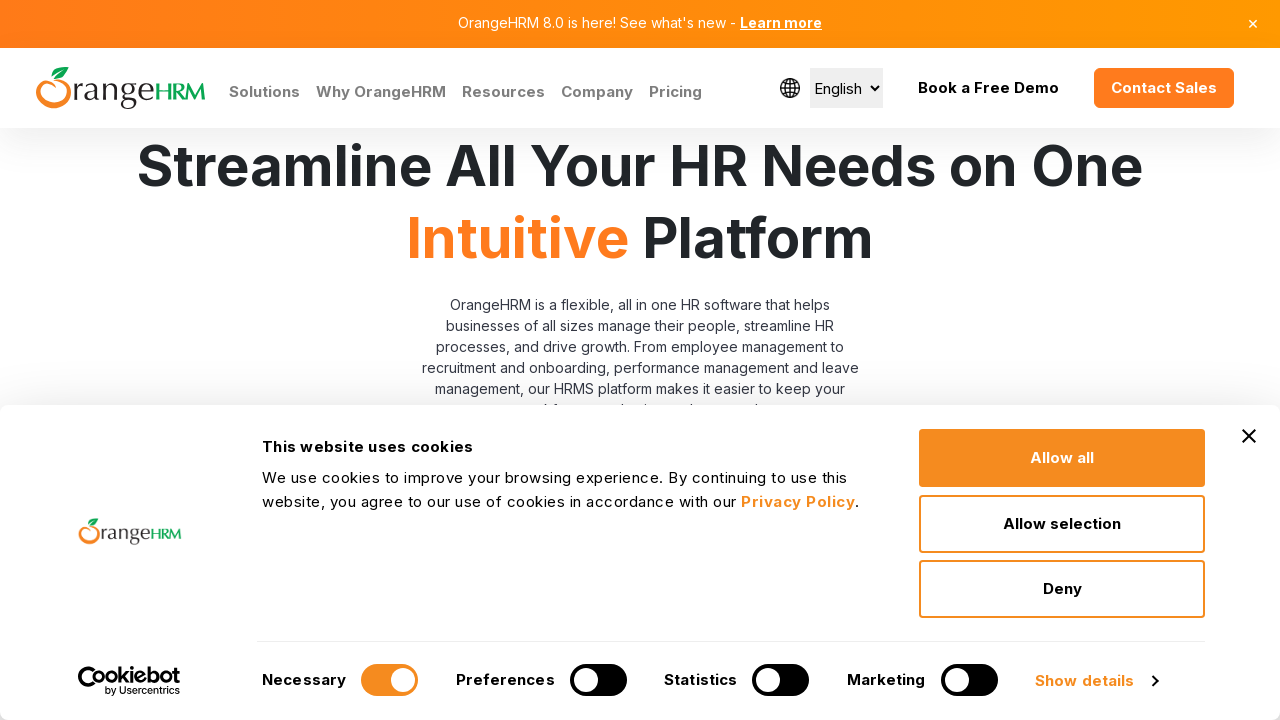

Switched focus back to parent window
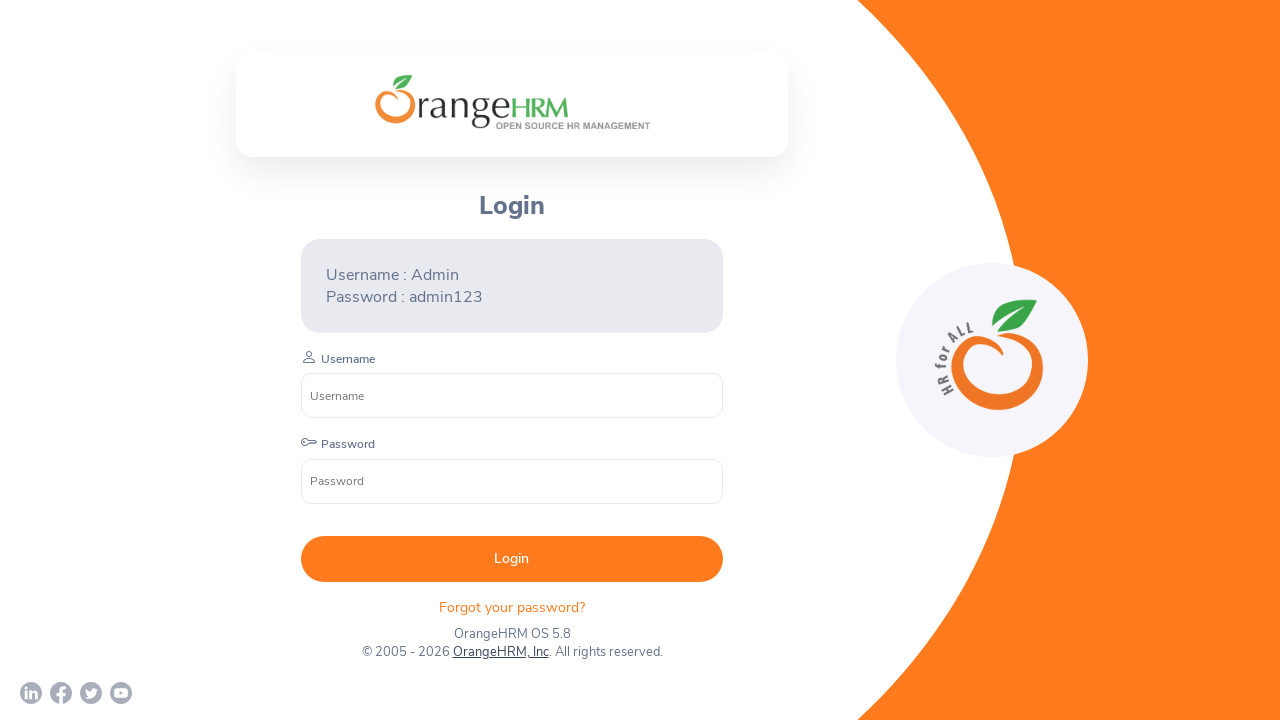

Waited 2 seconds on parent window
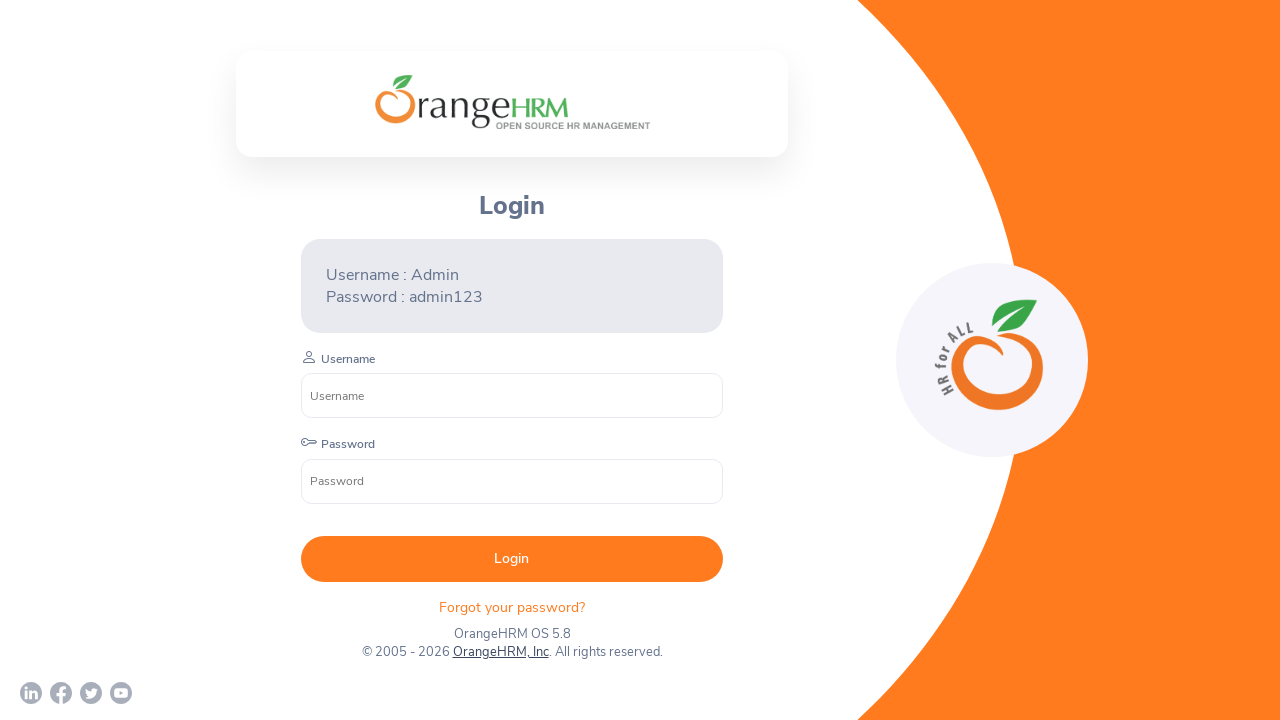

Switched focus to child window
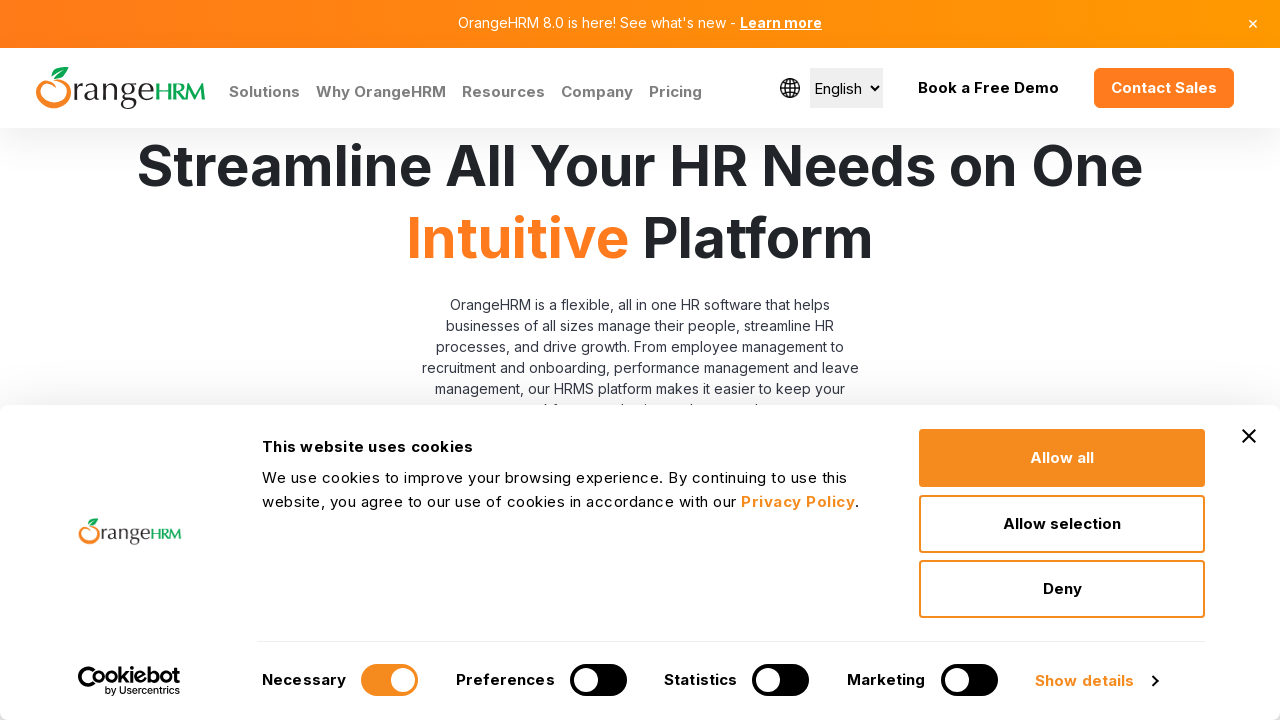

Waited 2 seconds on child window before closing
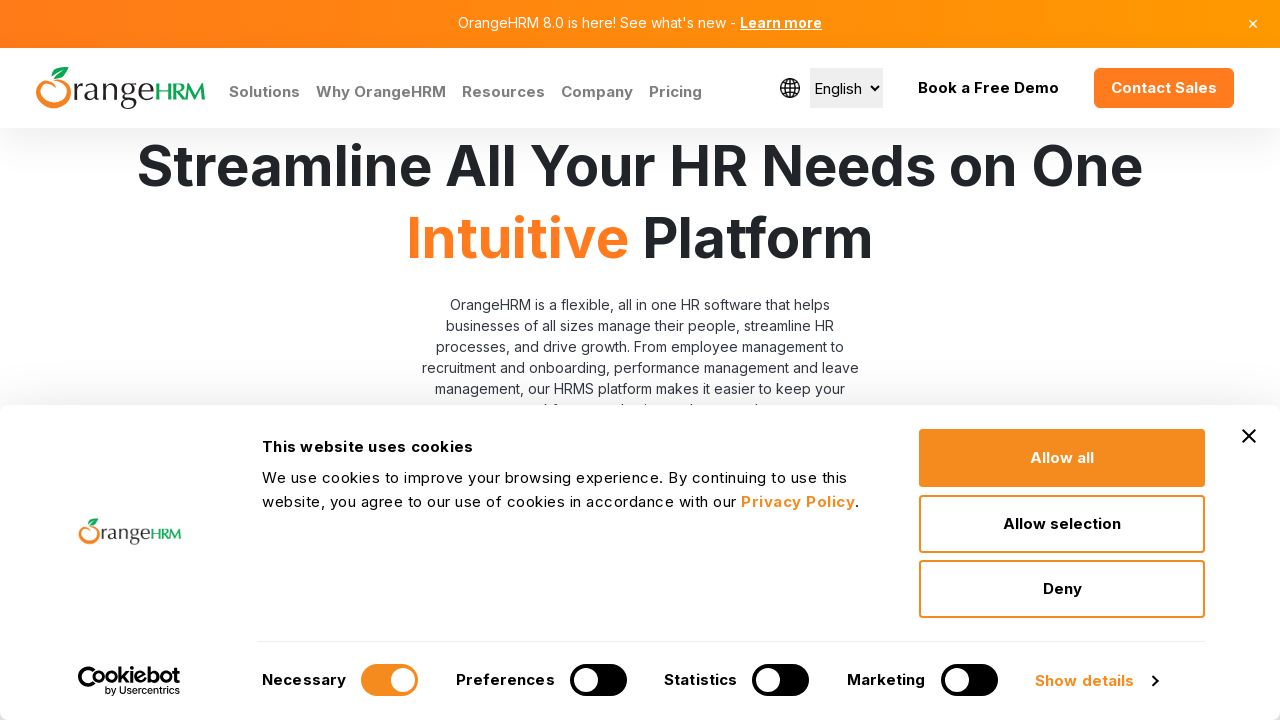

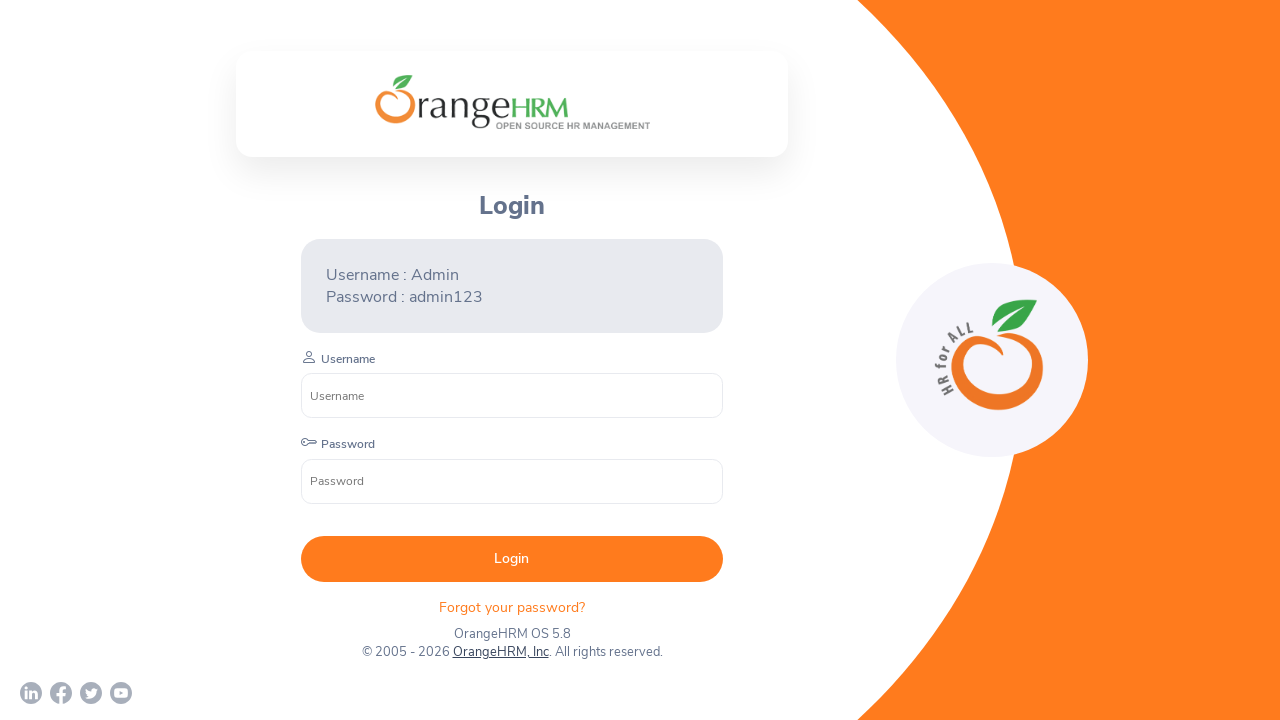